Tests keyboard actions on a form field by entering text, selecting all, copying, deleting, and pasting using keyboard shortcuts

Starting URL: https://the-internet.herokuapp.com/forgot_password

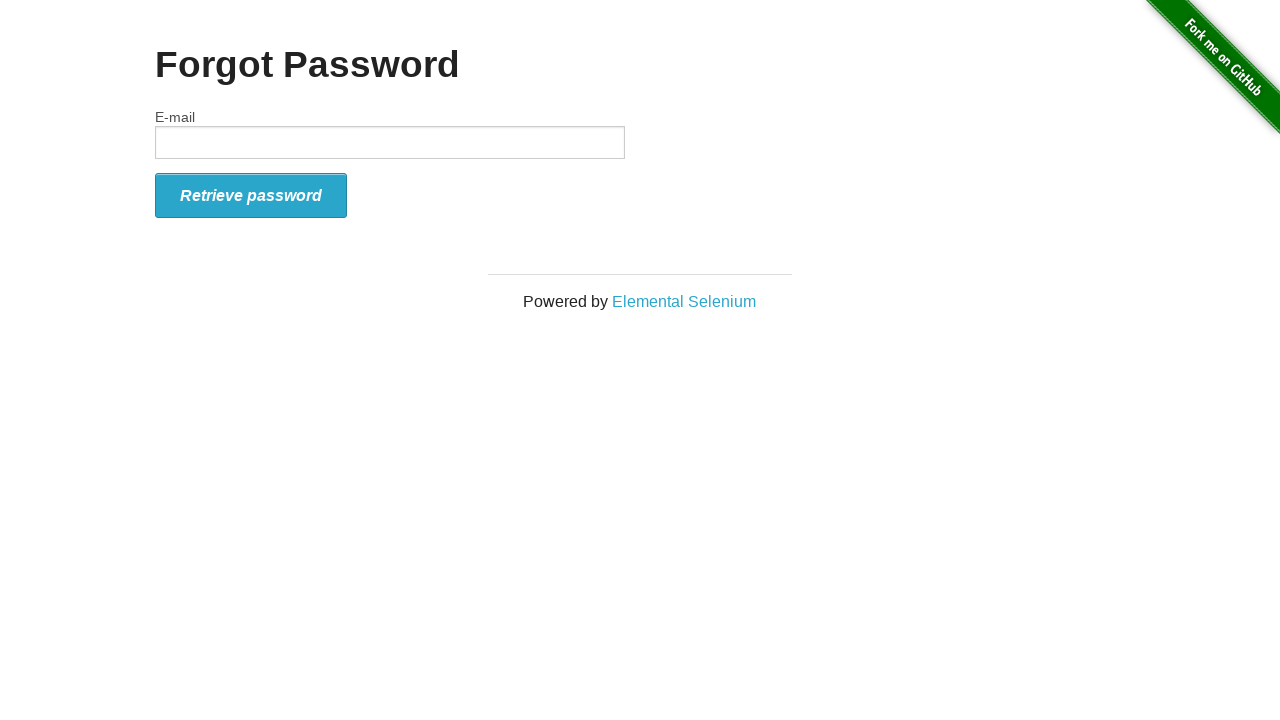

Located email input field
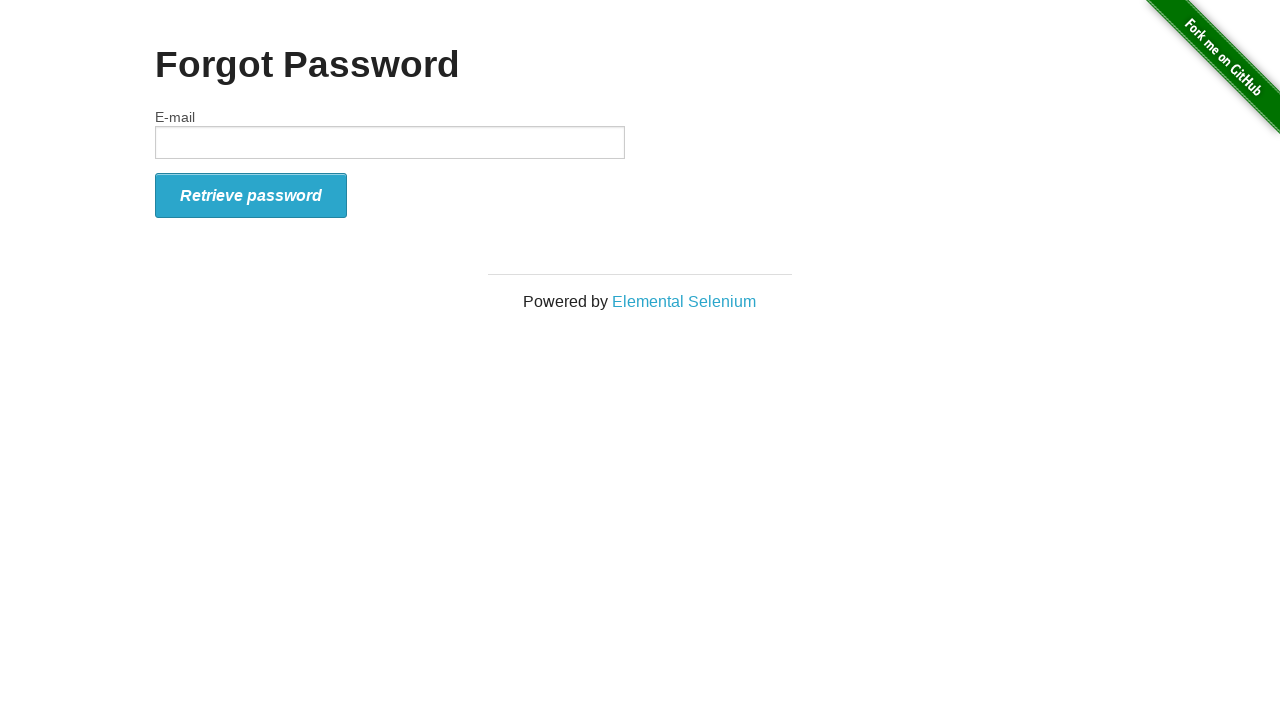

Typed 'Testtext' into email field on #email
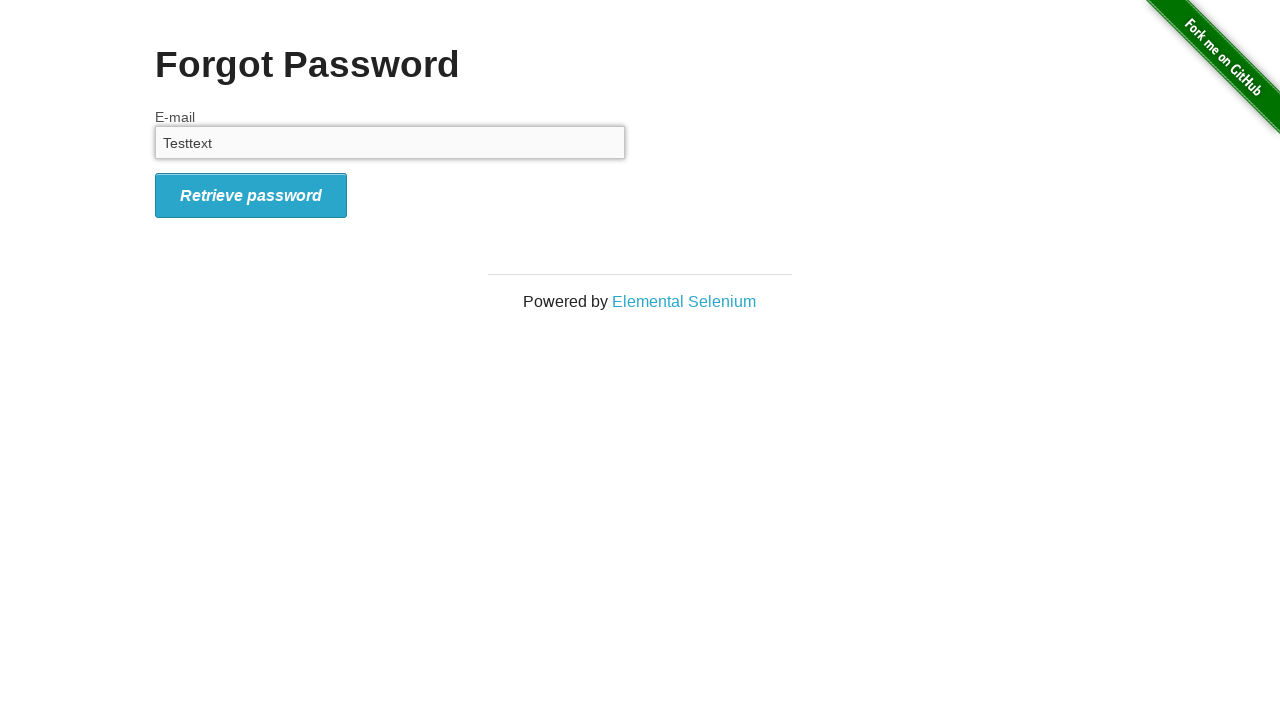

Selected all text in email field using Ctrl+A on #email
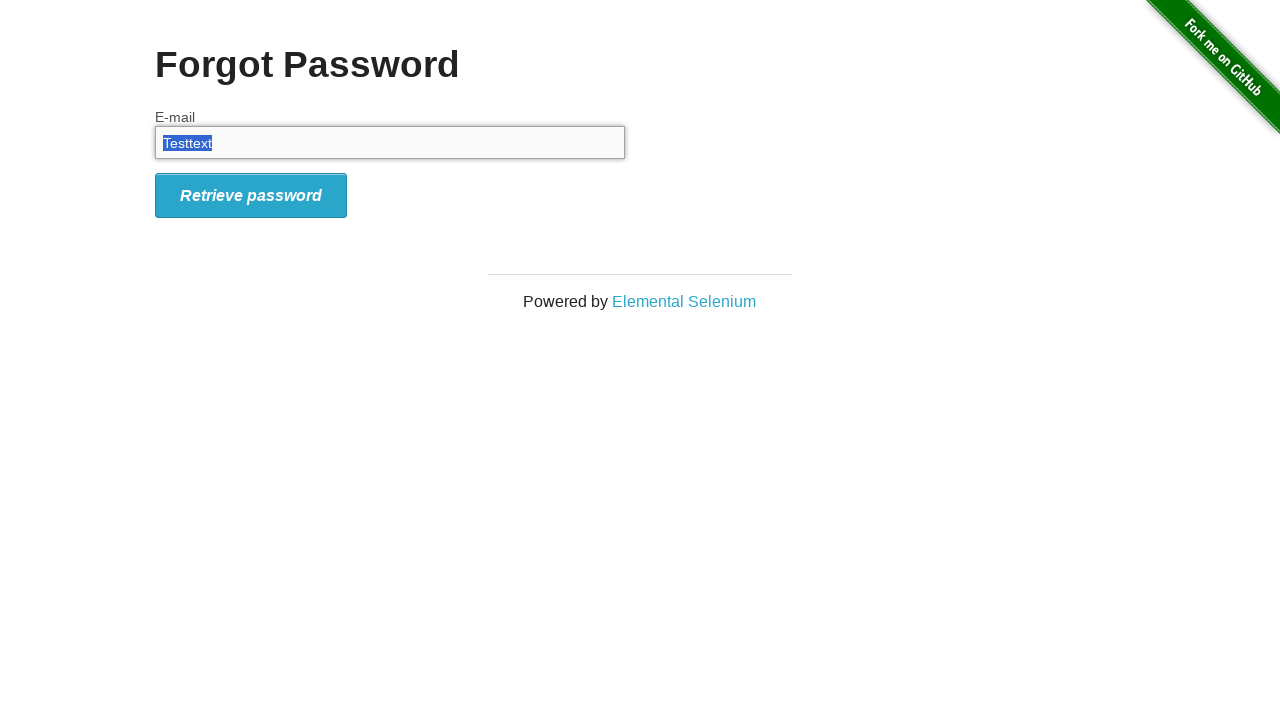

Copied selected text using Ctrl+C on #email
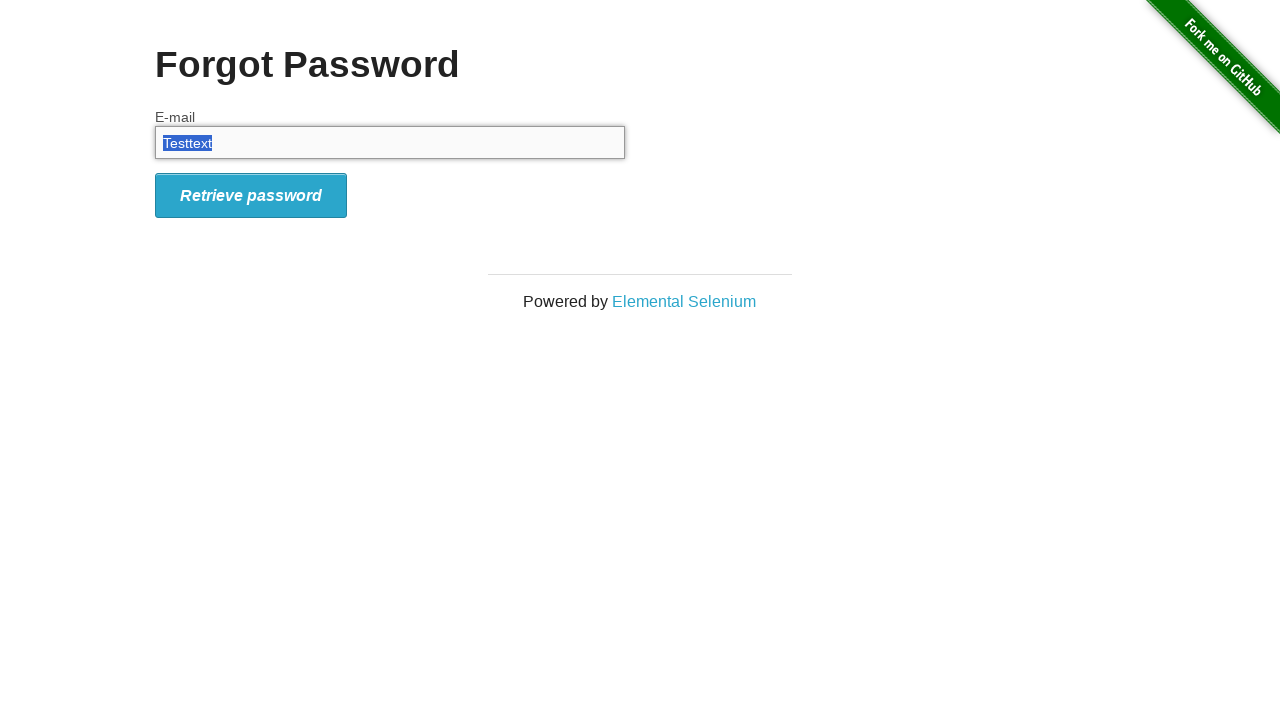

Deleted the selected text on #email
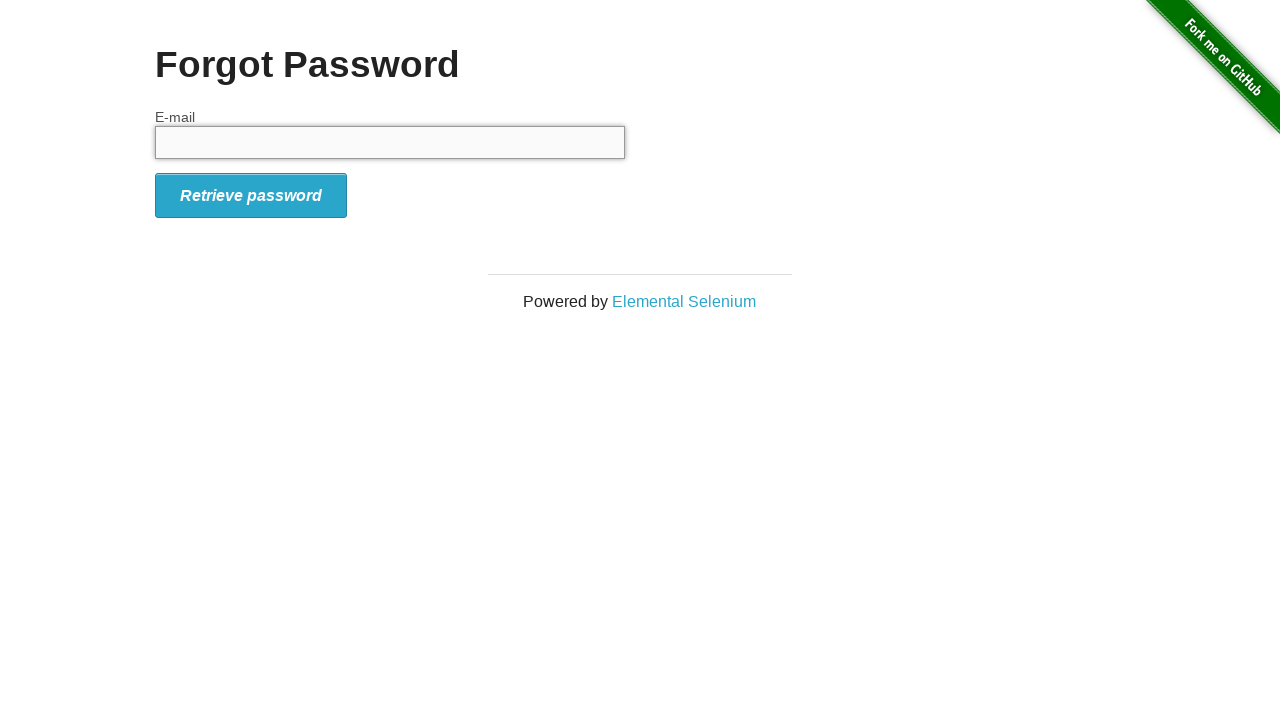

Pasted the copied text using Ctrl+V on #email
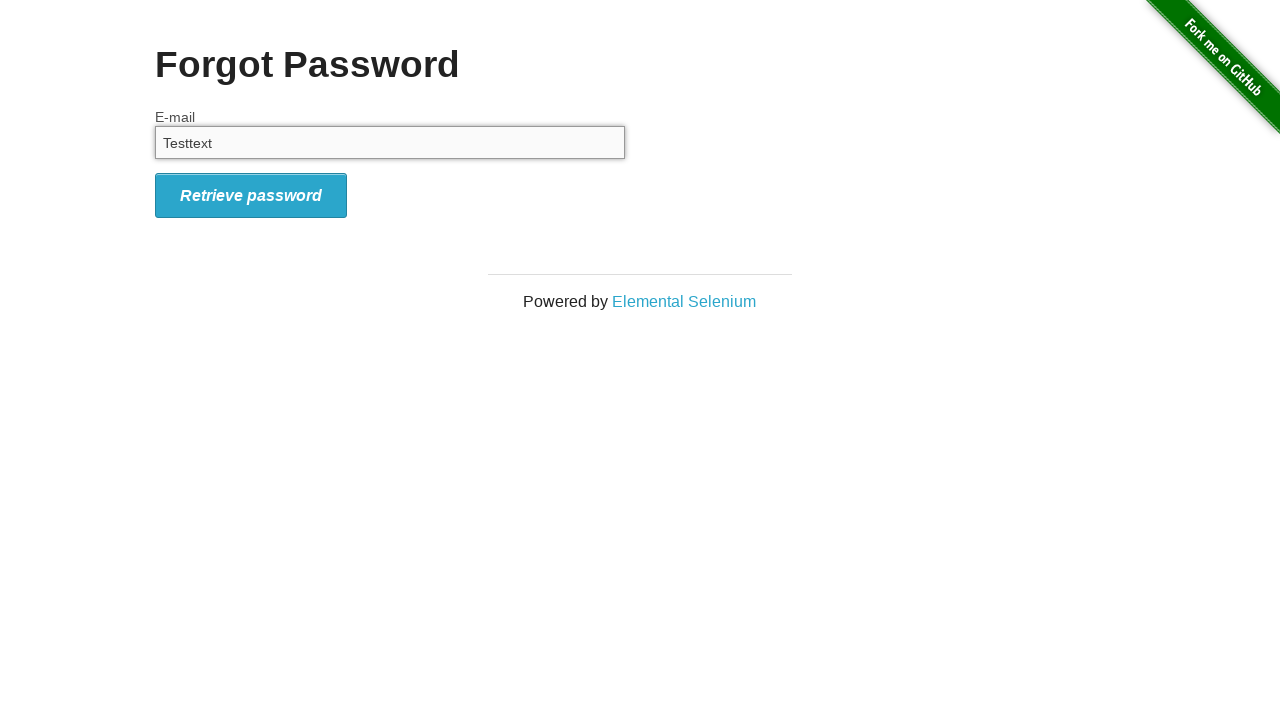

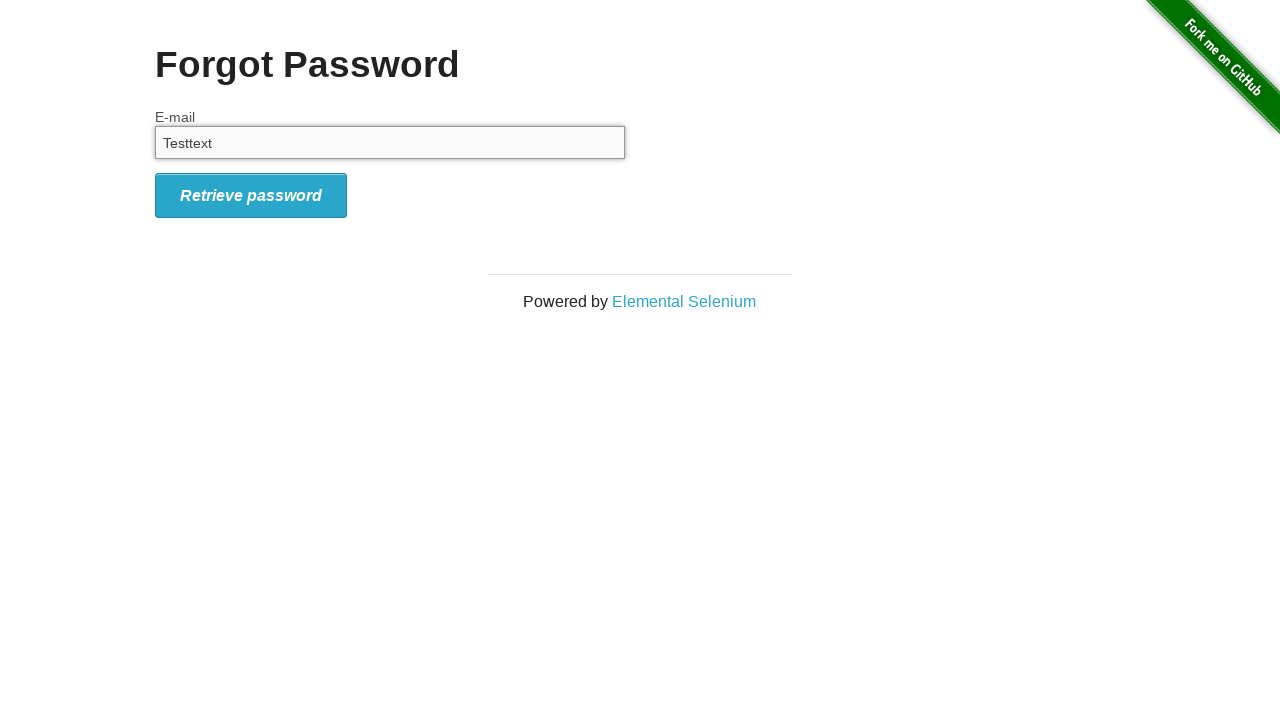